Fills out a practice form on TutorialsPoint by entering a name and email address

Starting URL: https://www.tutorialspoint.com/selenium/practice/selenium_automation_practice.php

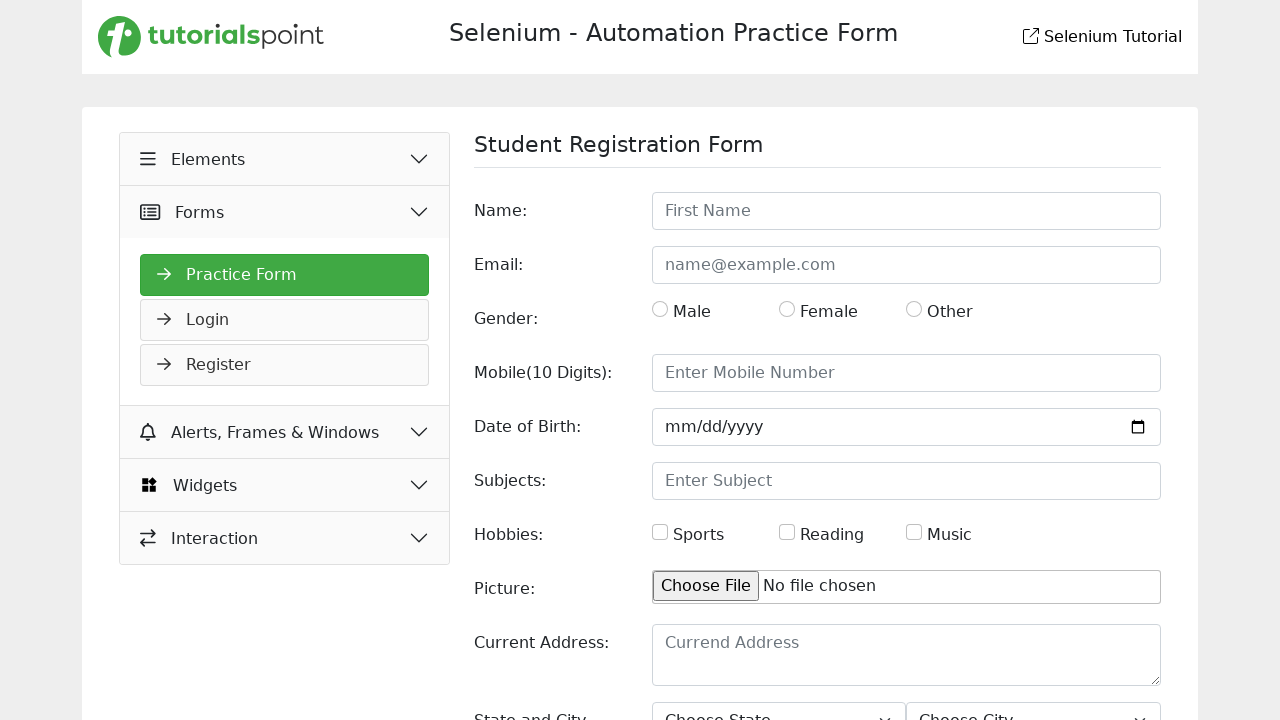

Filled name field with 'Jenda' on #name
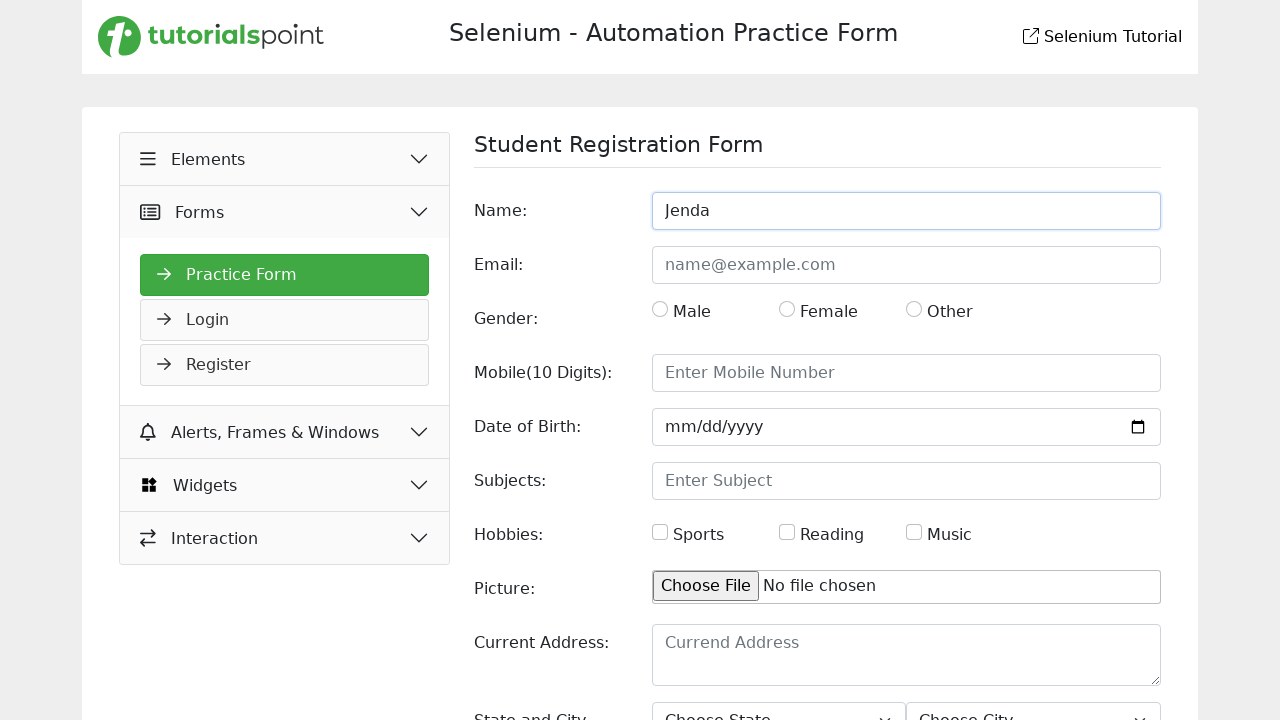

Filled email field with 'email@email.cz' on #email
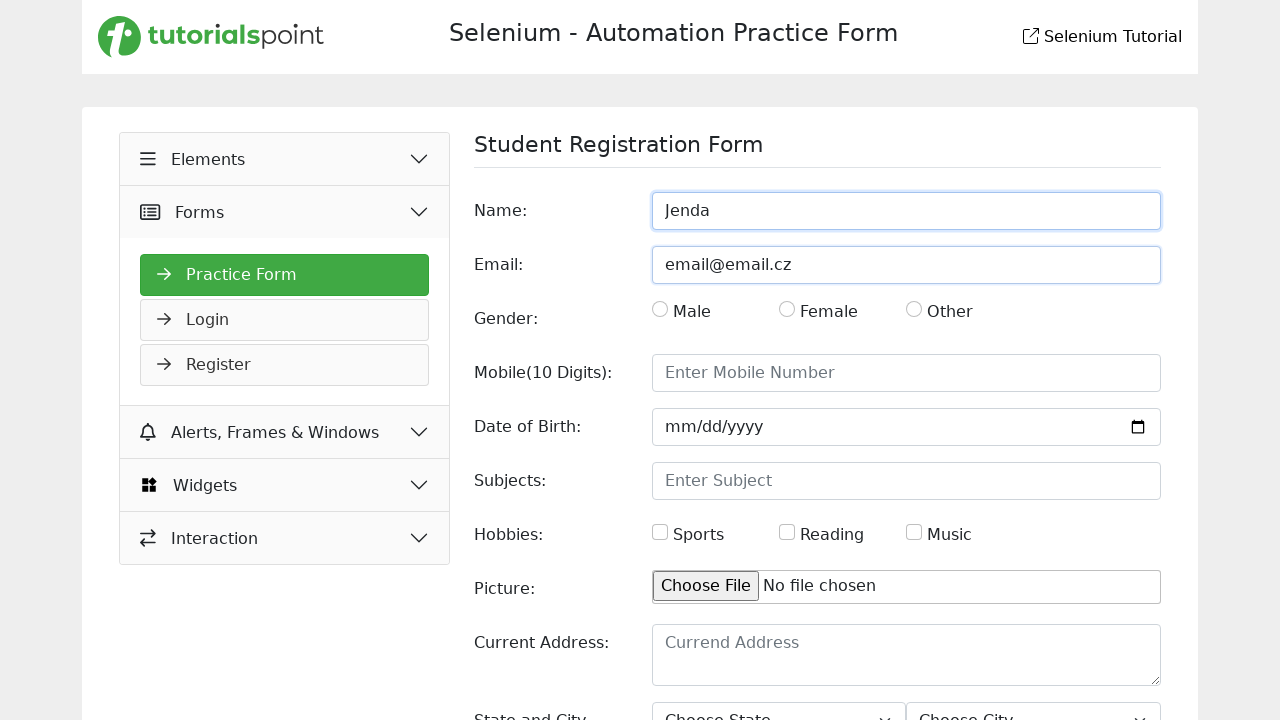

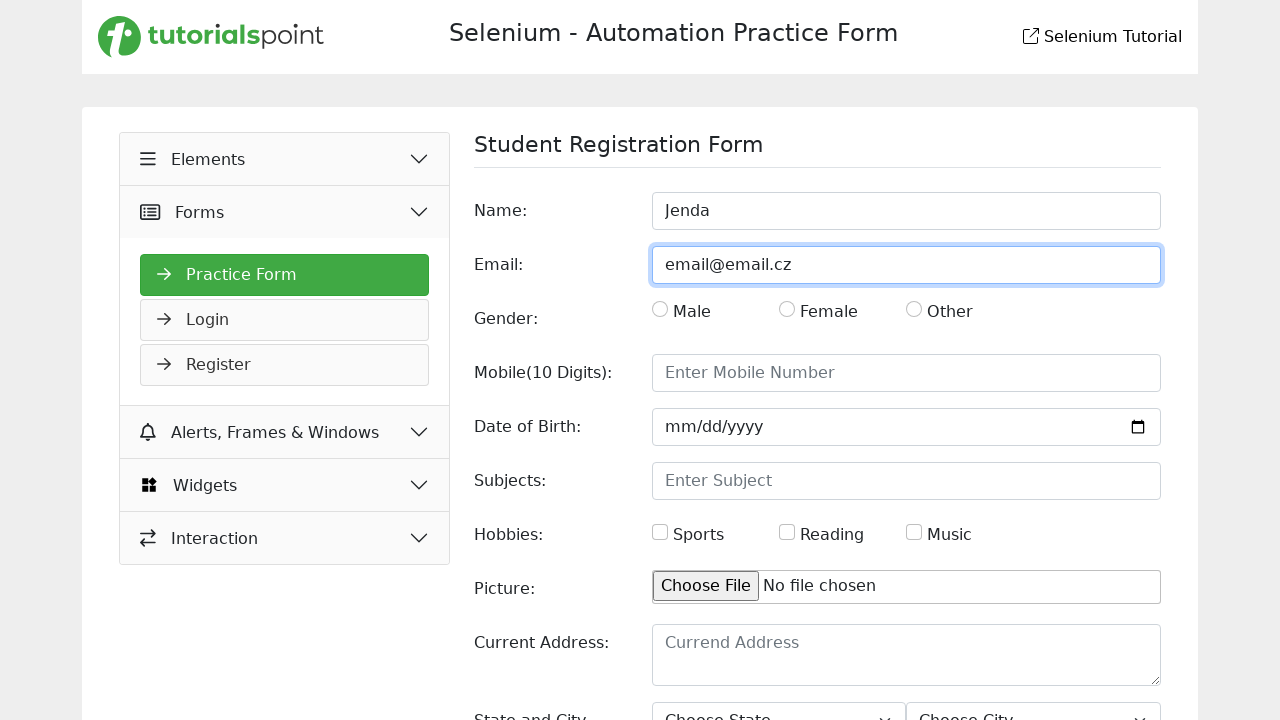